Tests opting out of A/B tests by adding an opt-out cookie on the target page, then refreshing to verify the page shows "No A/B Test" heading.

Starting URL: http://the-internet.herokuapp.com/abtest

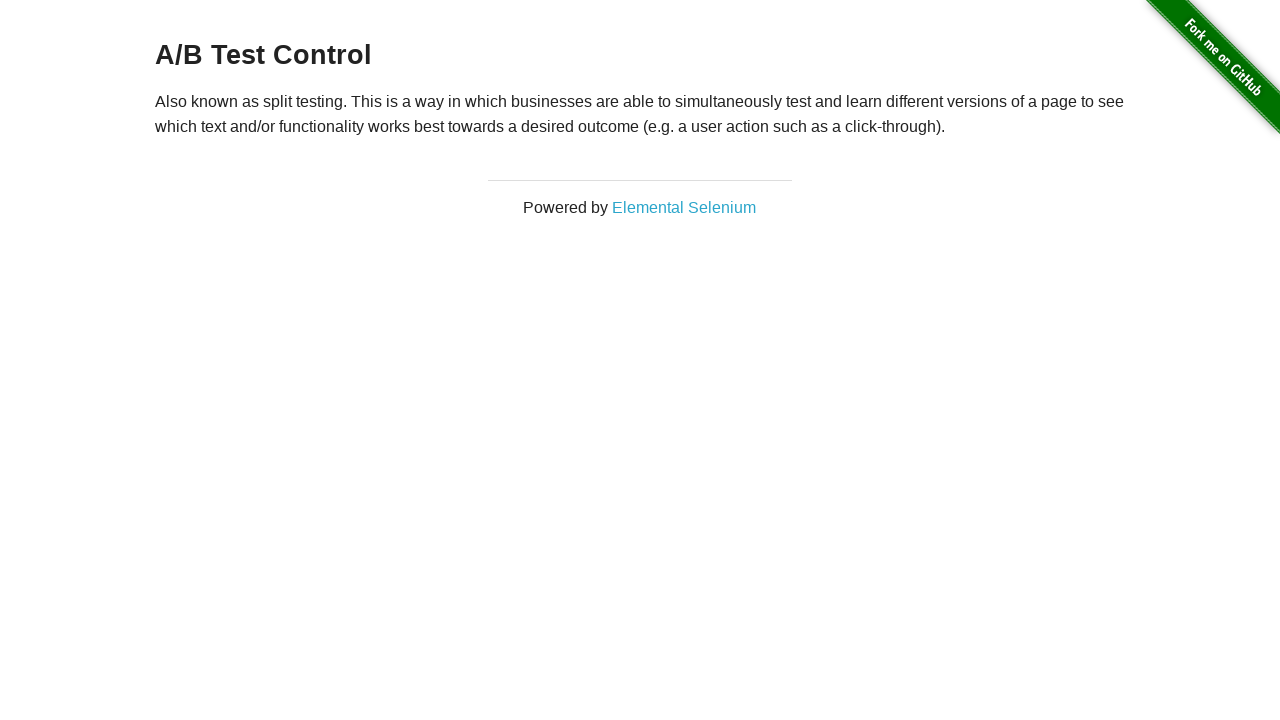

Waited for h3 heading to load on A/B test page
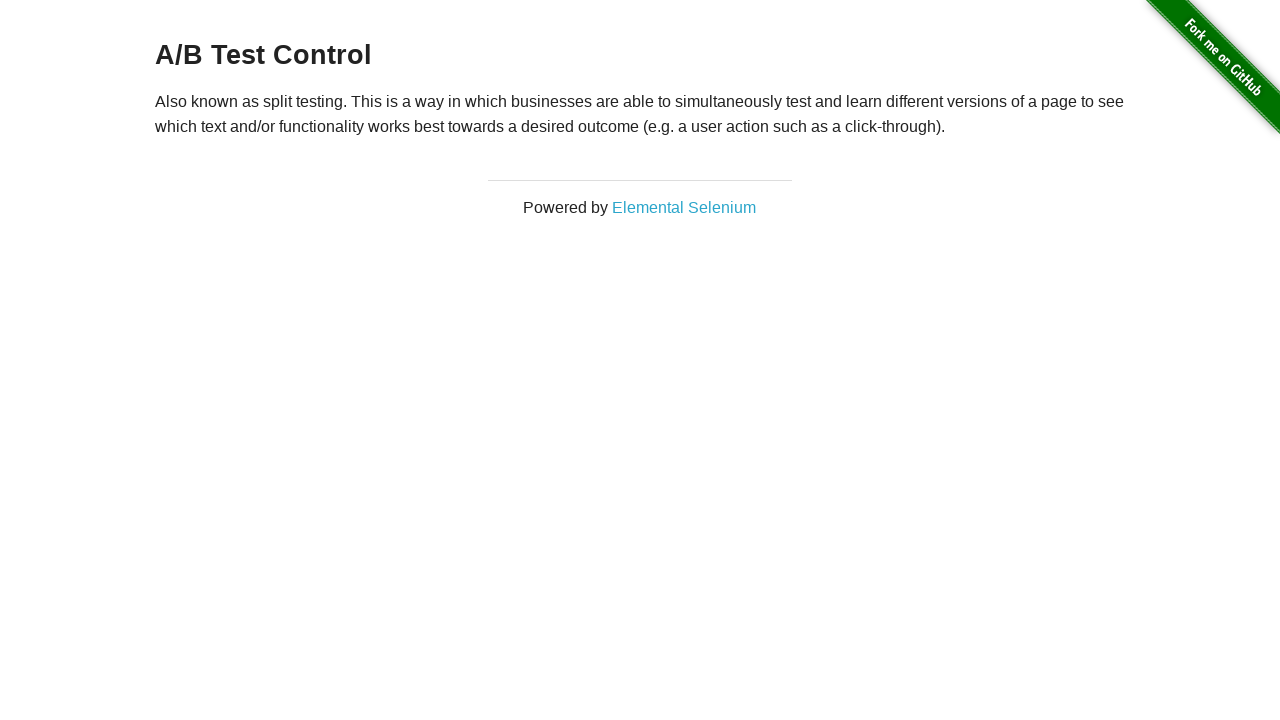

Retrieved initial heading text: 'A/B Test Control'
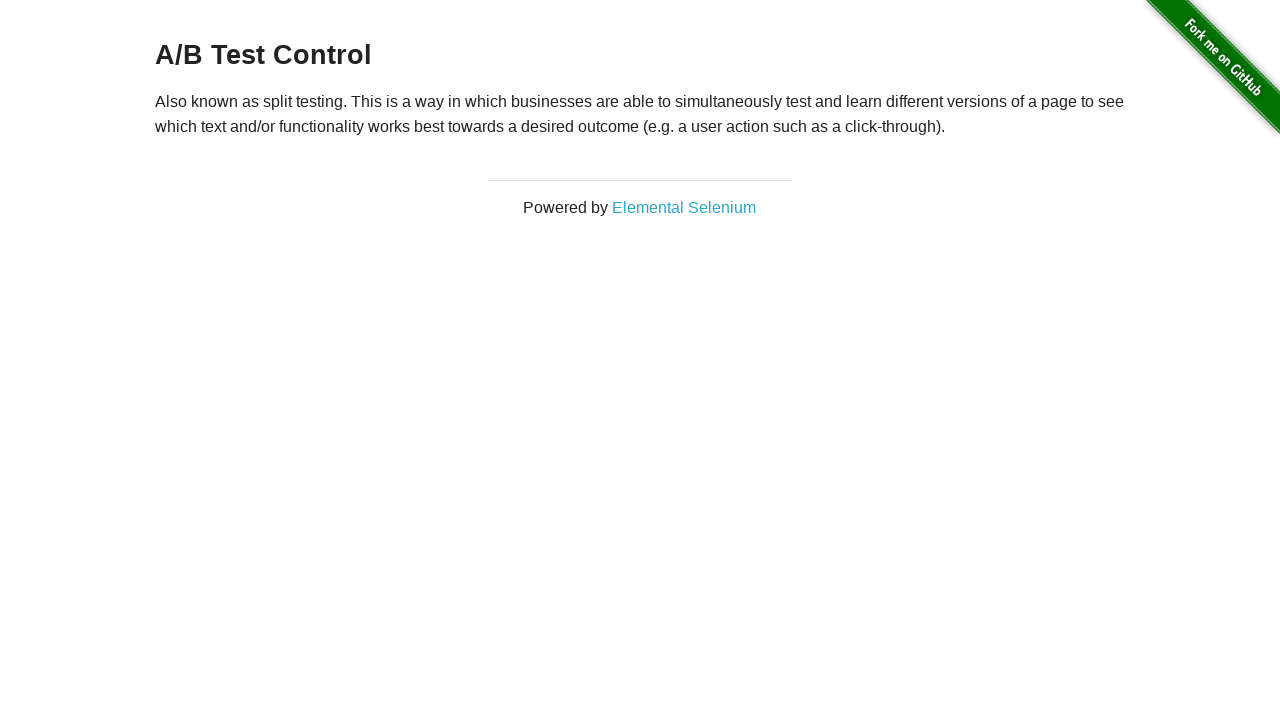

Verified page displays one of the A/B test variations
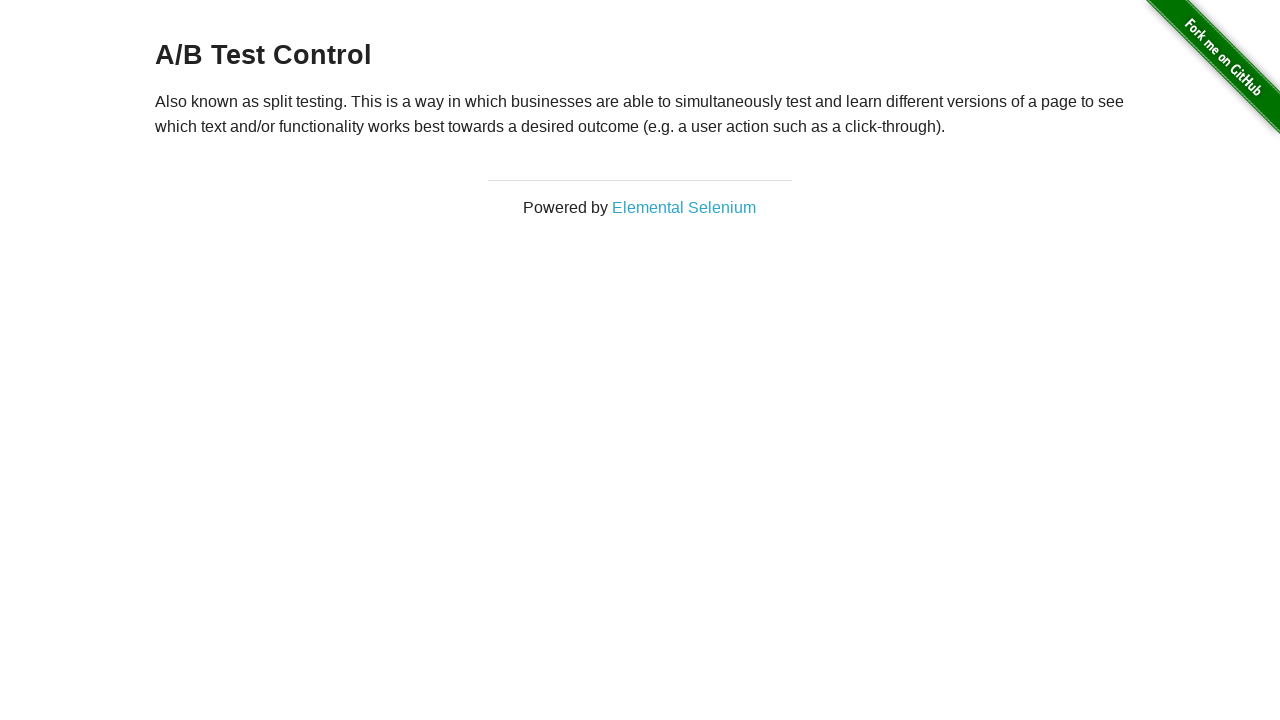

Added optimizelyOptOut cookie to opt out of A/B tests
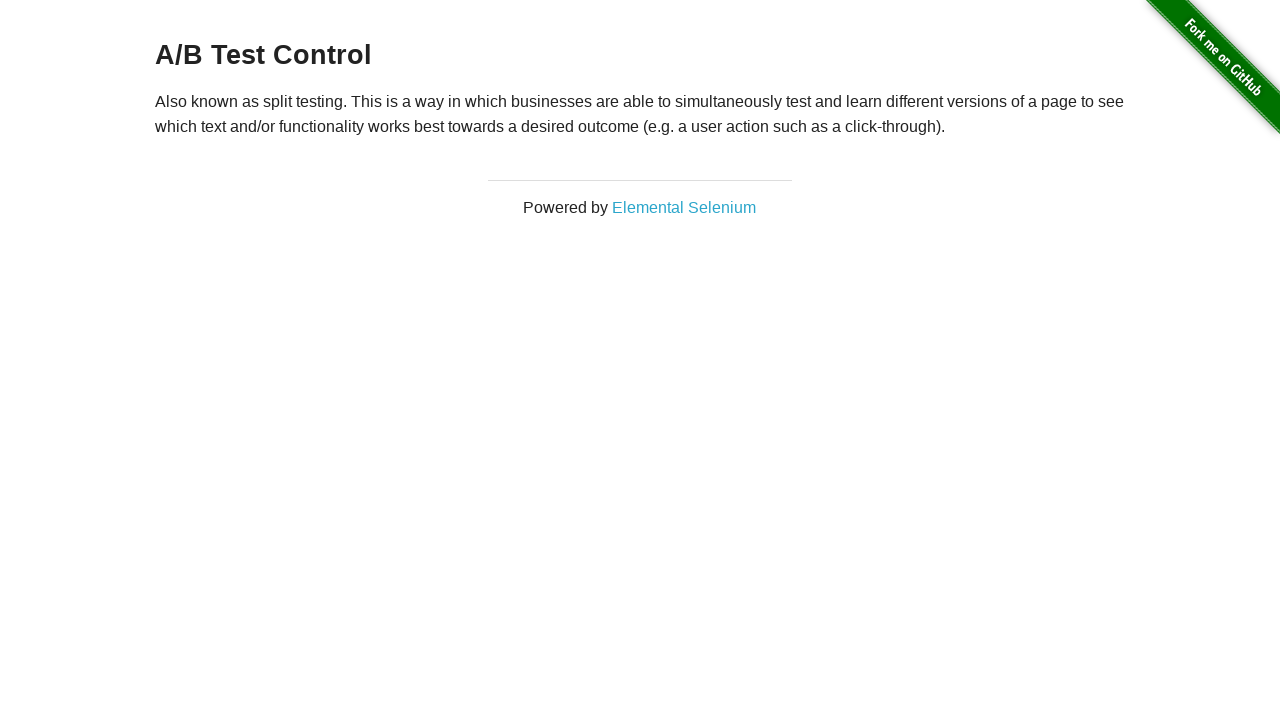

Reloaded page after adding opt-out cookie
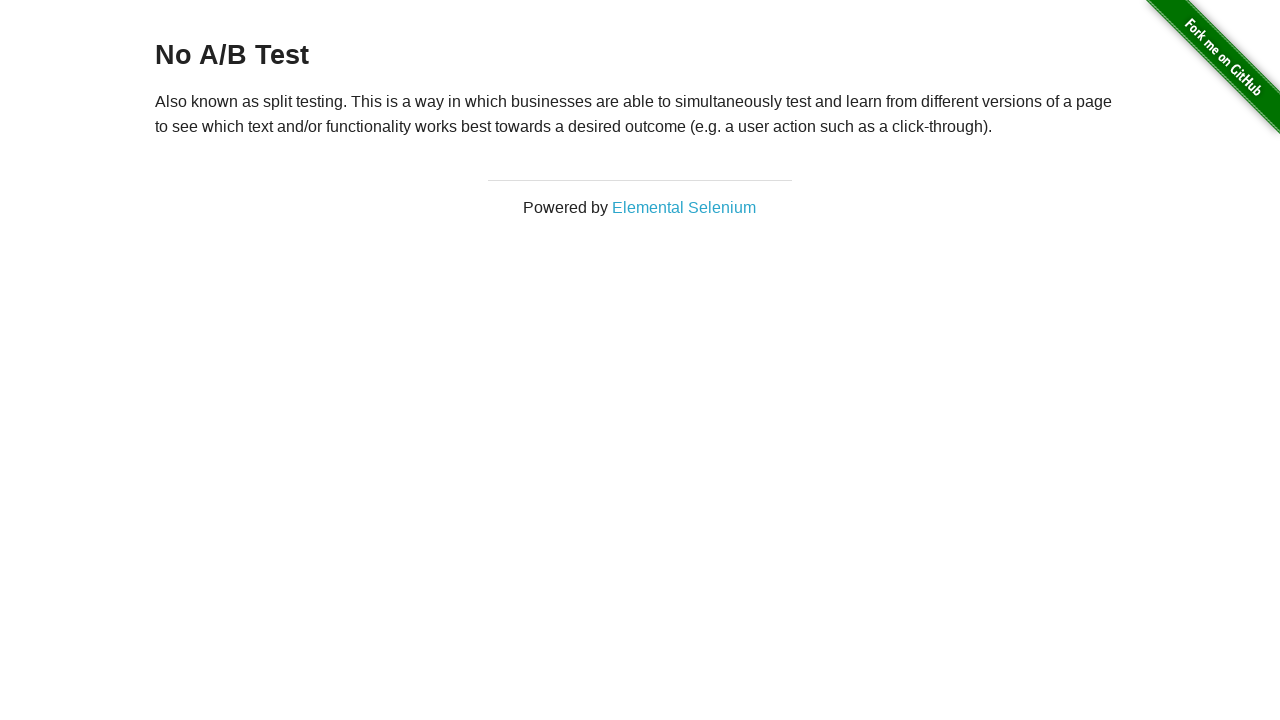

Waited for h3 heading to load after page reload
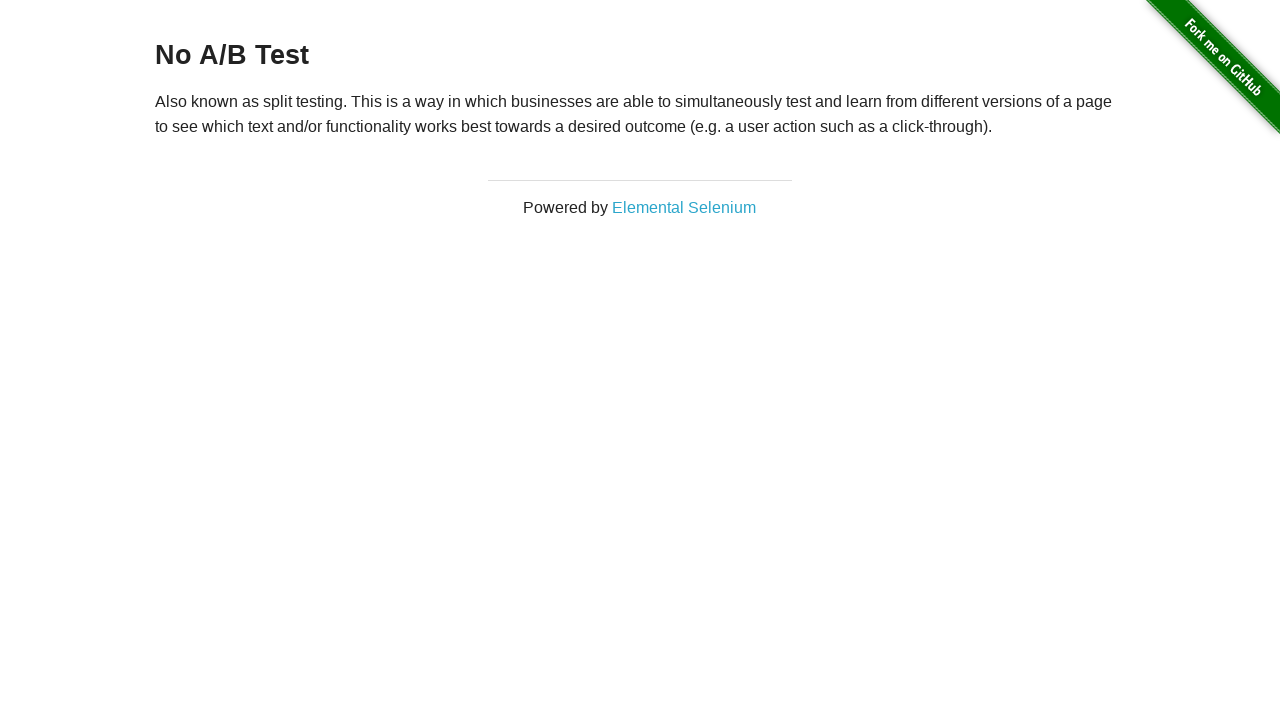

Retrieved heading text after refresh: 'No A/B Test'
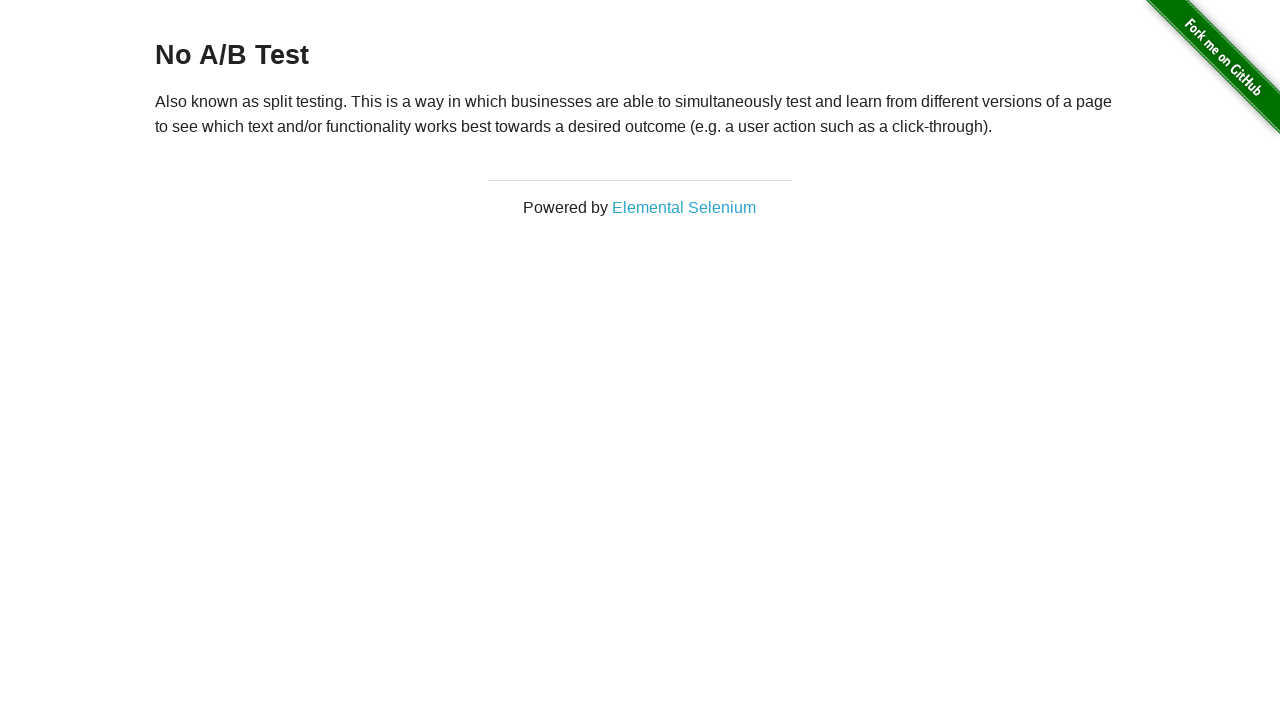

Verified page displays 'No A/B Test' heading confirming opt-out
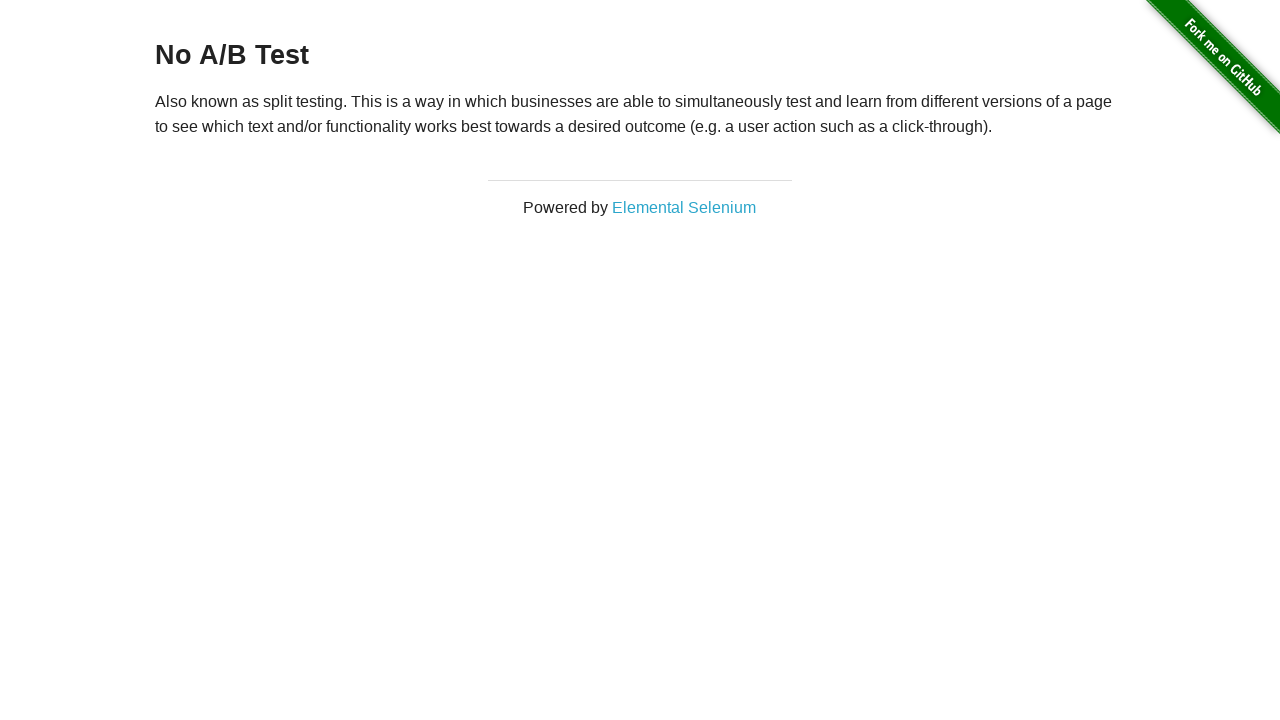

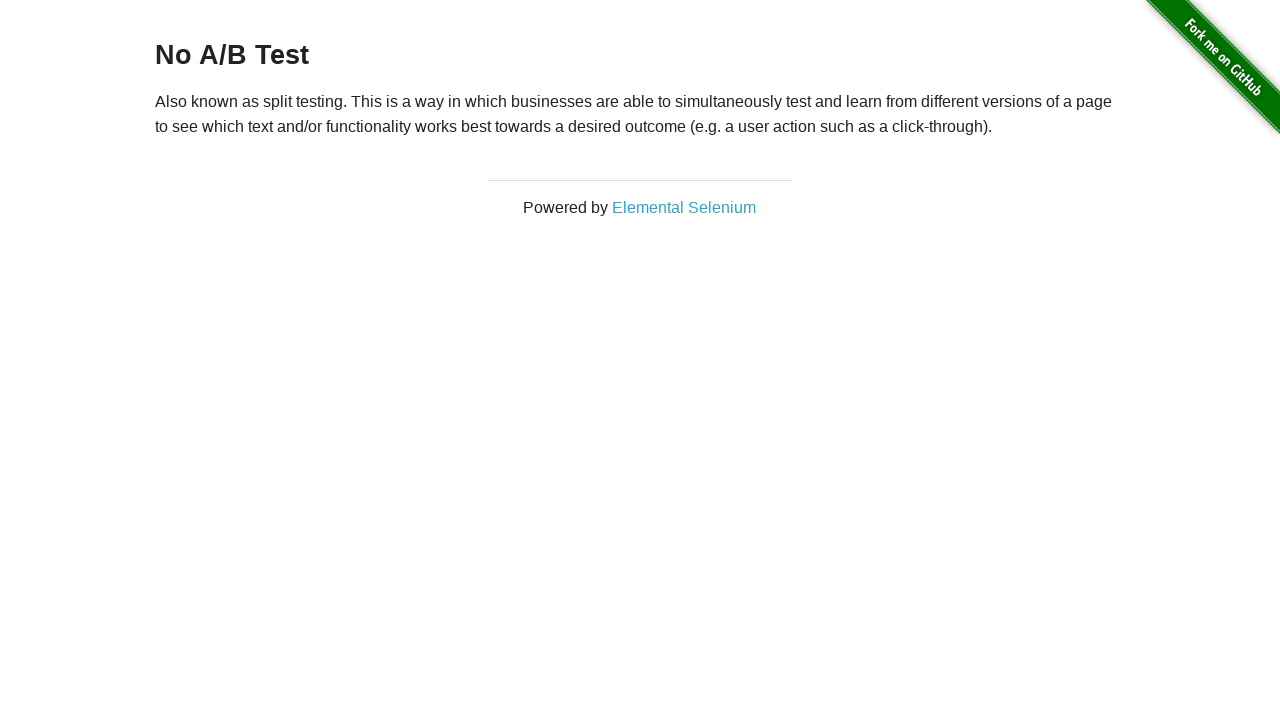